Tests dynamic element addition and removal by clicking add button twice to create elements, then removing one element and verifying the count

Starting URL: http://the-internet.herokuapp.com/add_remove_elements/

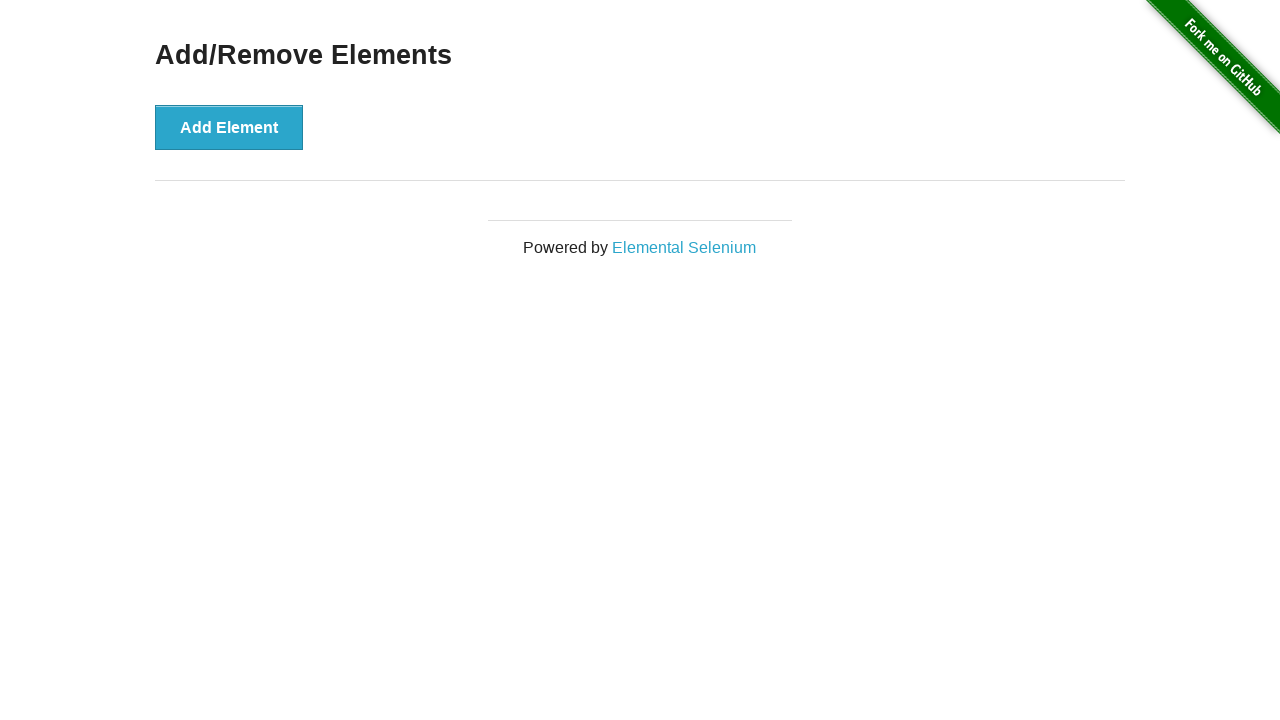

Navigated to Add/Remove Elements page
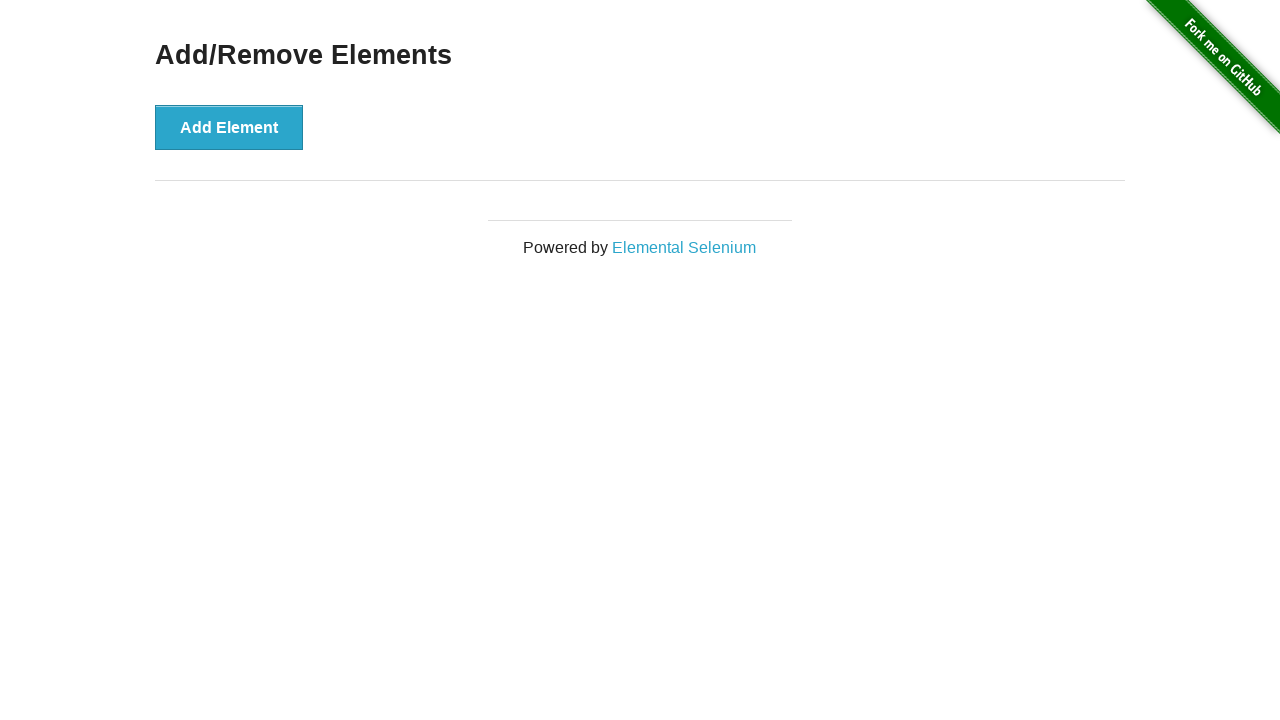

Clicked Add Element button (first time) at (229, 127) on [onclick='addElement()']
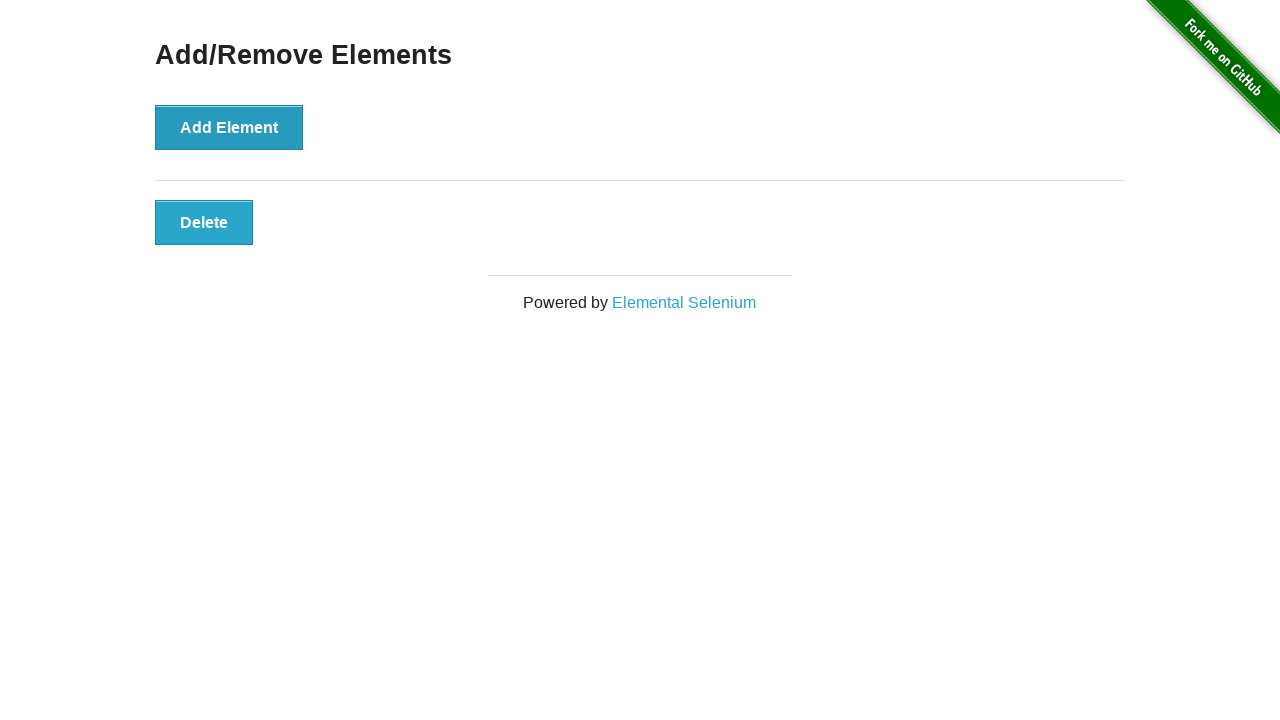

Clicked Add Element button (second time) at (229, 127) on [onclick='addElement()']
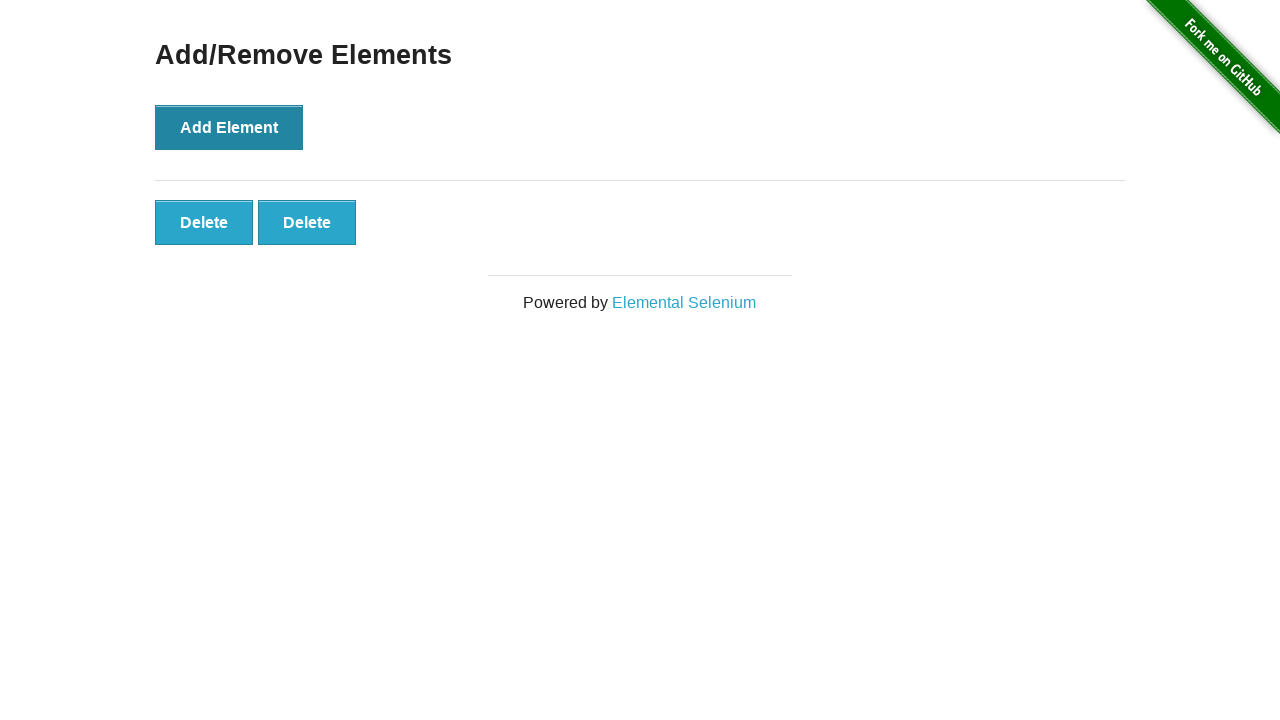

Verified that 2 delete buttons were created
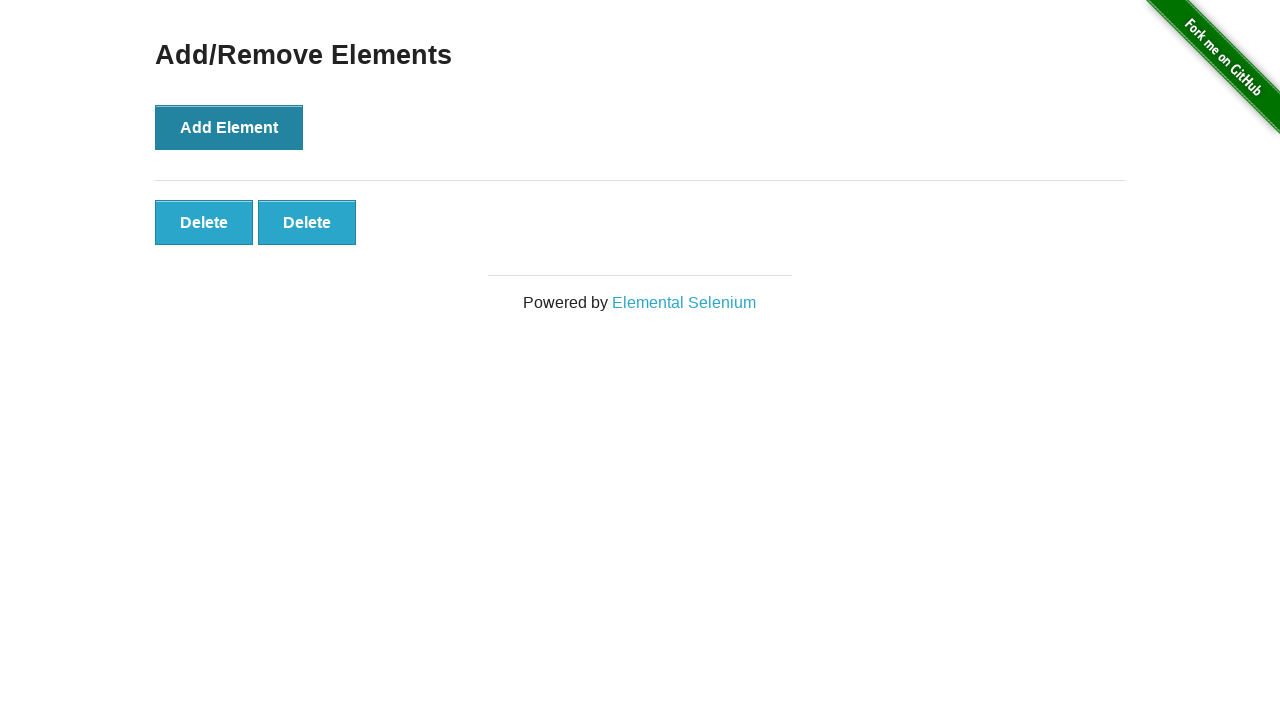

Clicked the second delete button to remove an element at (307, 222) on [onclick='deleteElement()'] >> nth=1
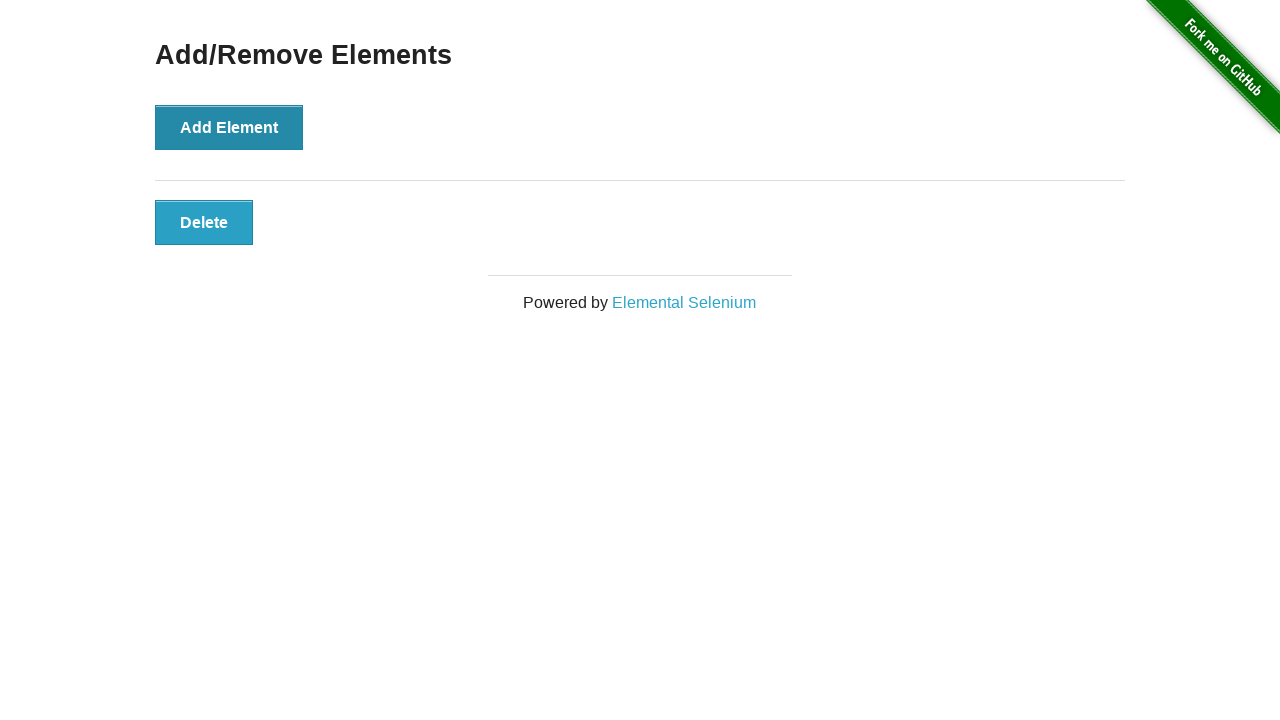

Verified that only 1 delete button remains after removal
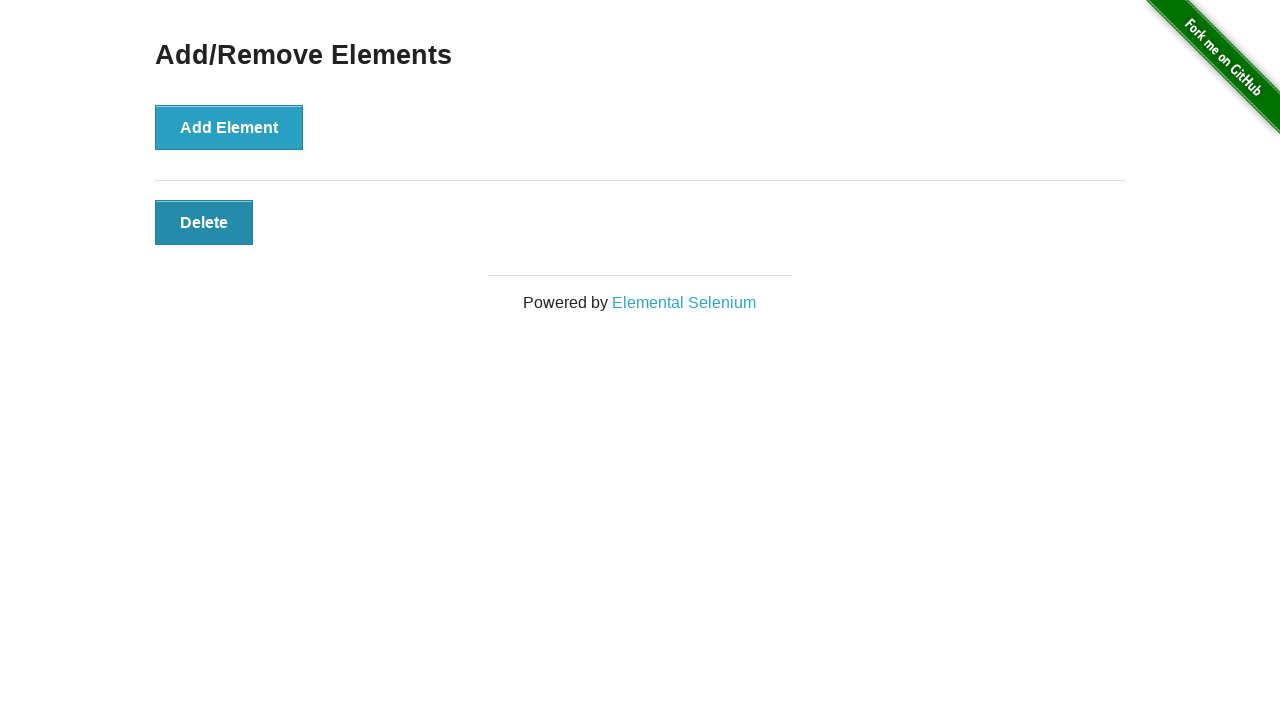

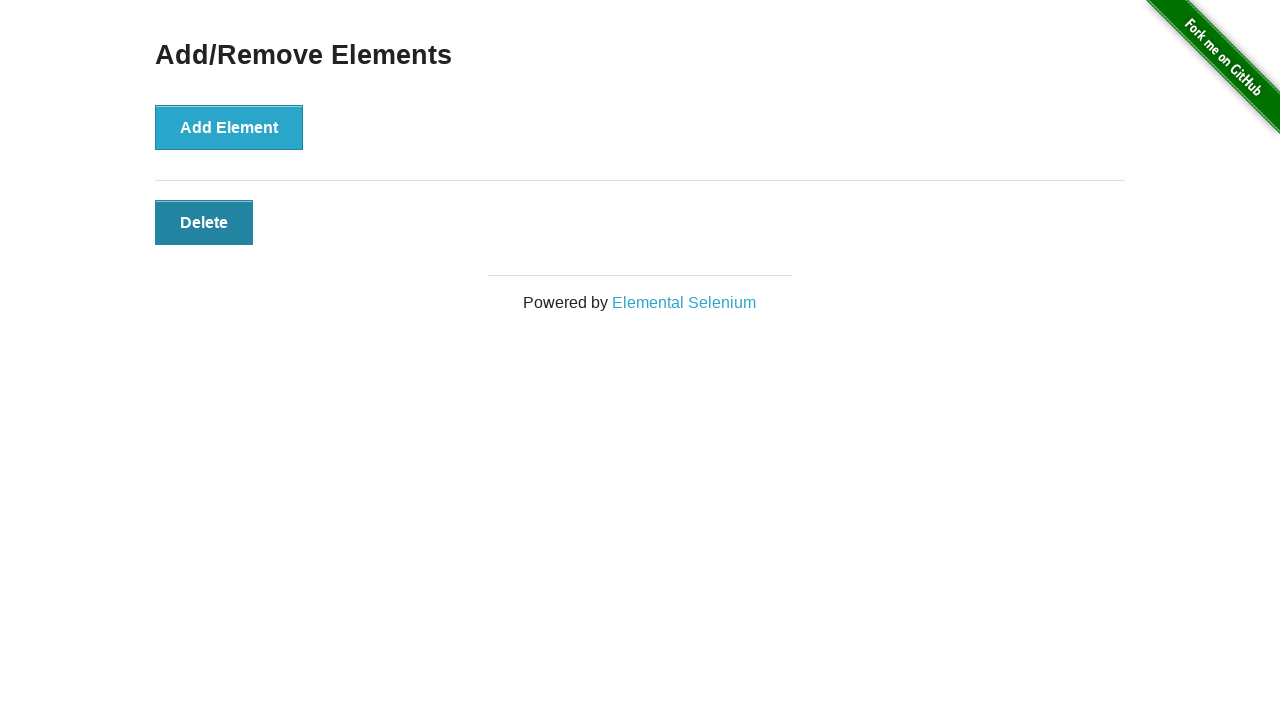